Tests checkbox interaction by clicking the first checkbox and verifying its state changes

Starting URL: https://the-internet.herokuapp.com/checkboxes

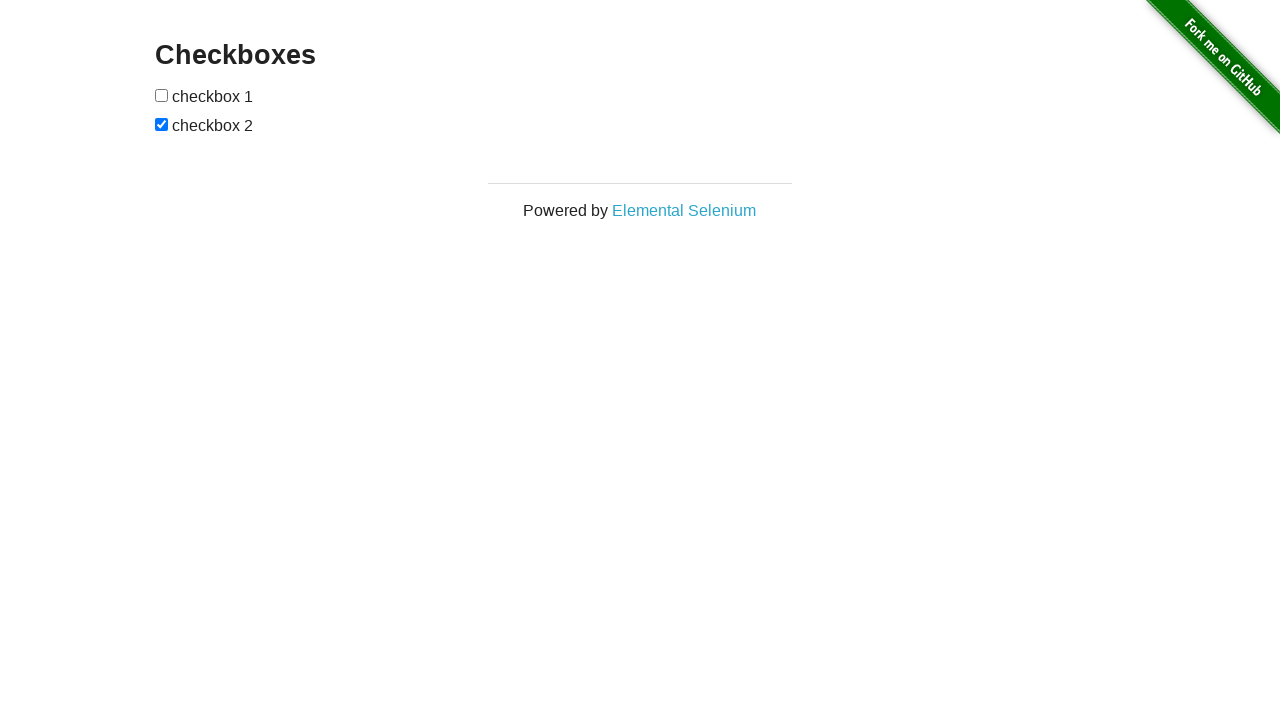

Clicked the first checkbox to toggle its state at (162, 95) on (//input[@type='checkbox'])[1]
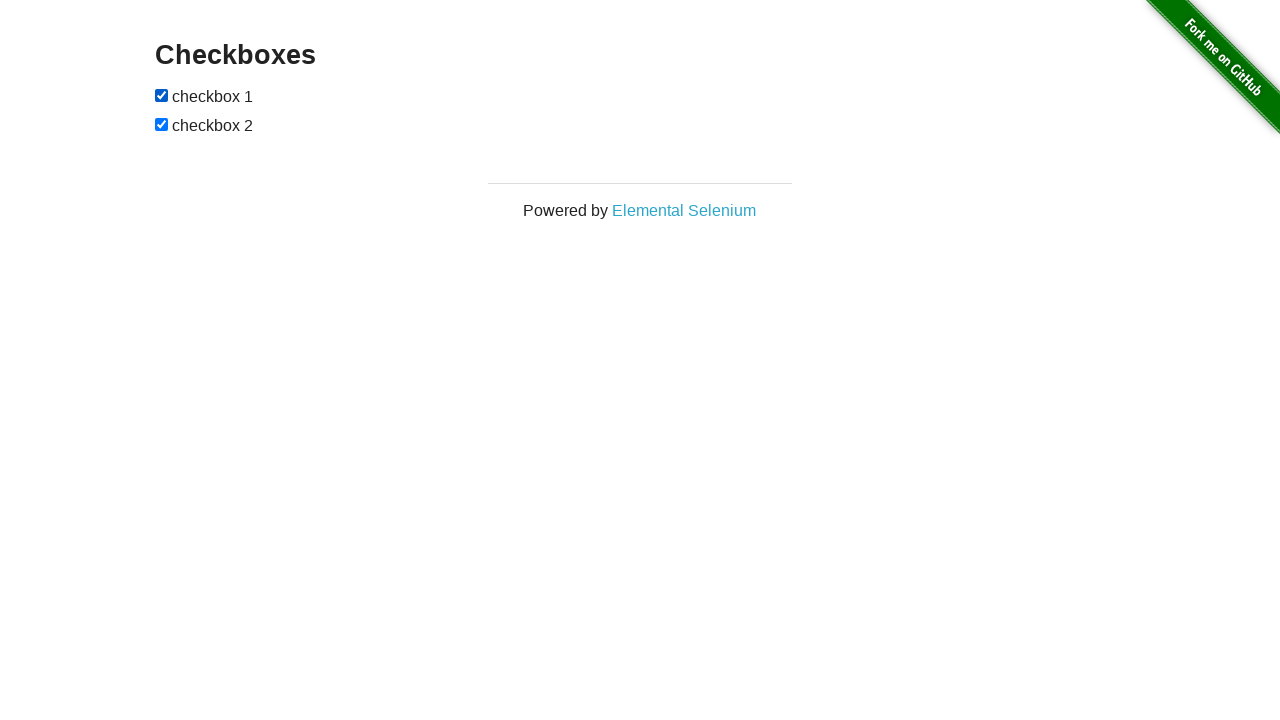

Waited 500ms for checkbox state change to register
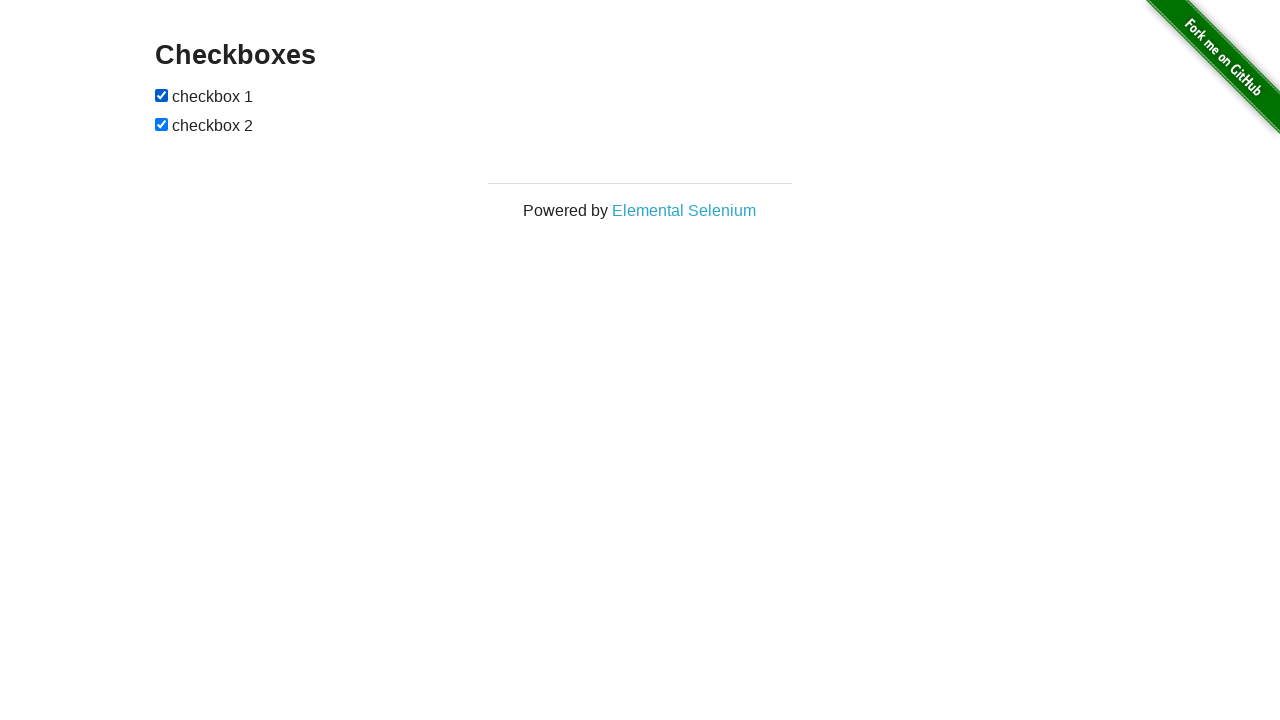

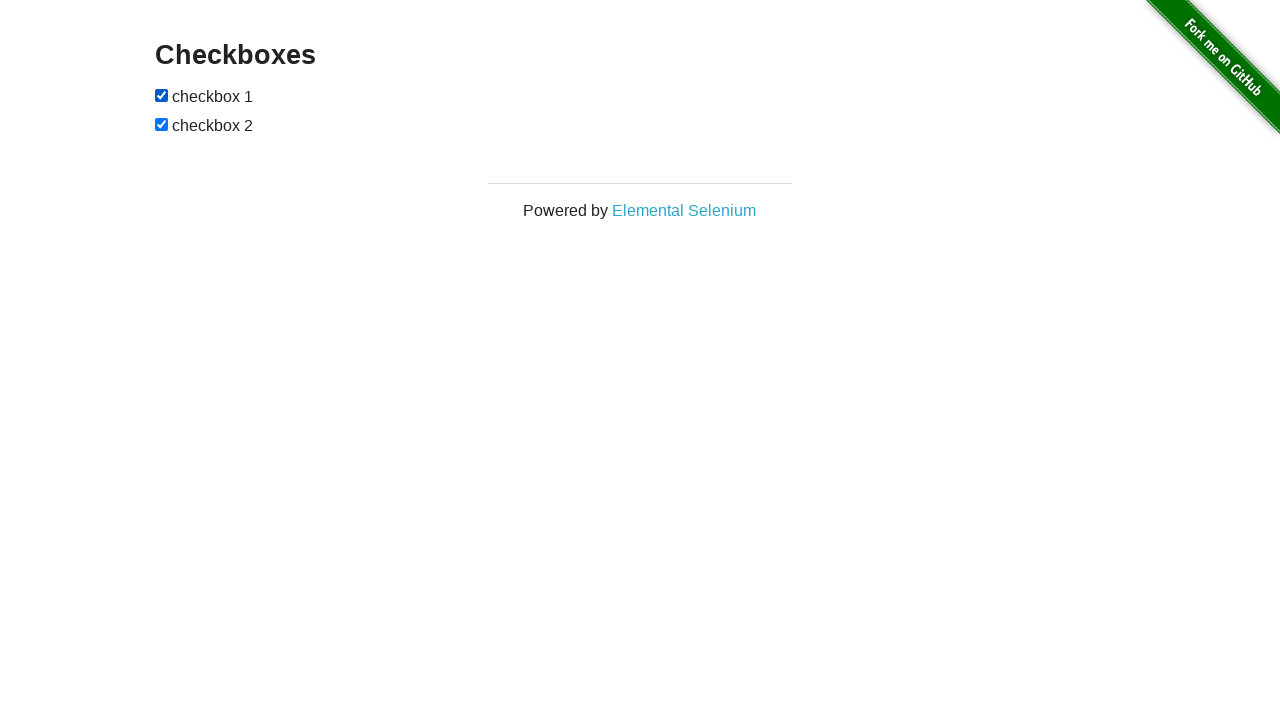